Tests image upload functionality on imgbb.com by clicking the upload navigation, clicking browse to trigger file upload, and uploading an image file.

Starting URL: https://imgbb.com/

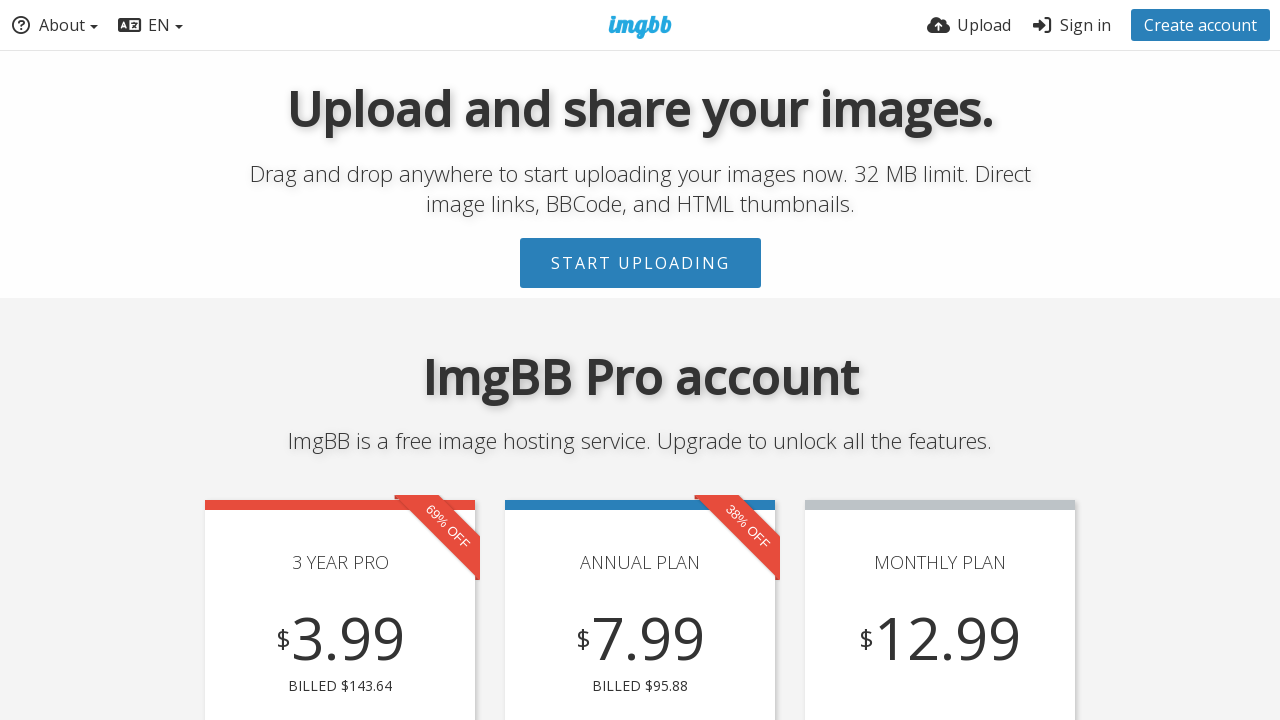

Clicked upload navigation at (969, 25) on li[data-nav='upload']
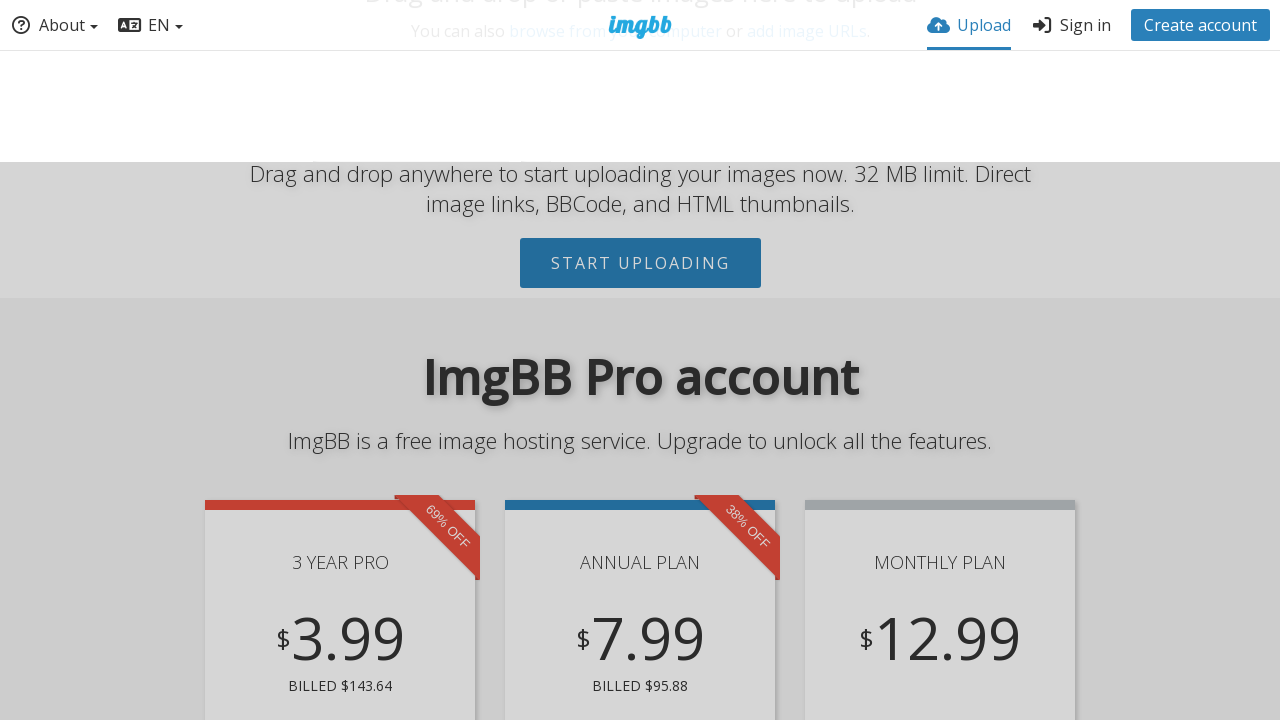

Waited for upload options to appear
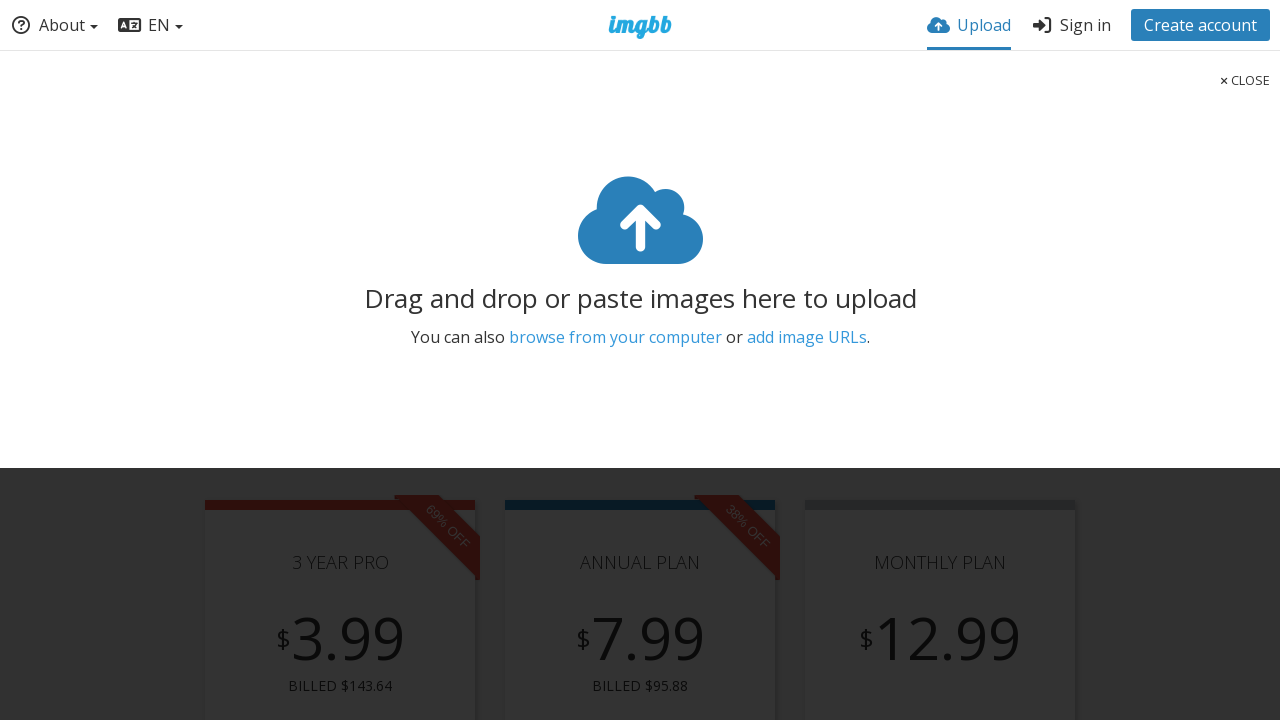

Clicked browse to trigger file chooser at (615, 337) on xpath=//a[contains(text(),'browse')]
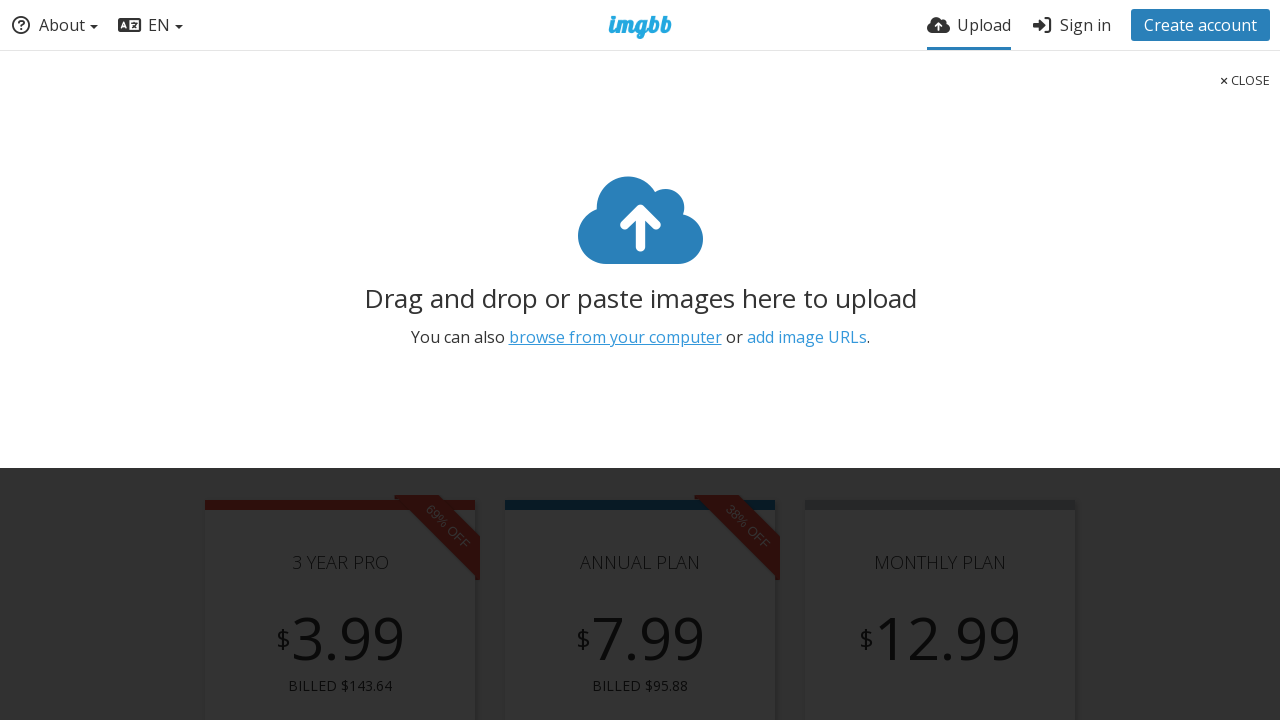

Set test image file for upload
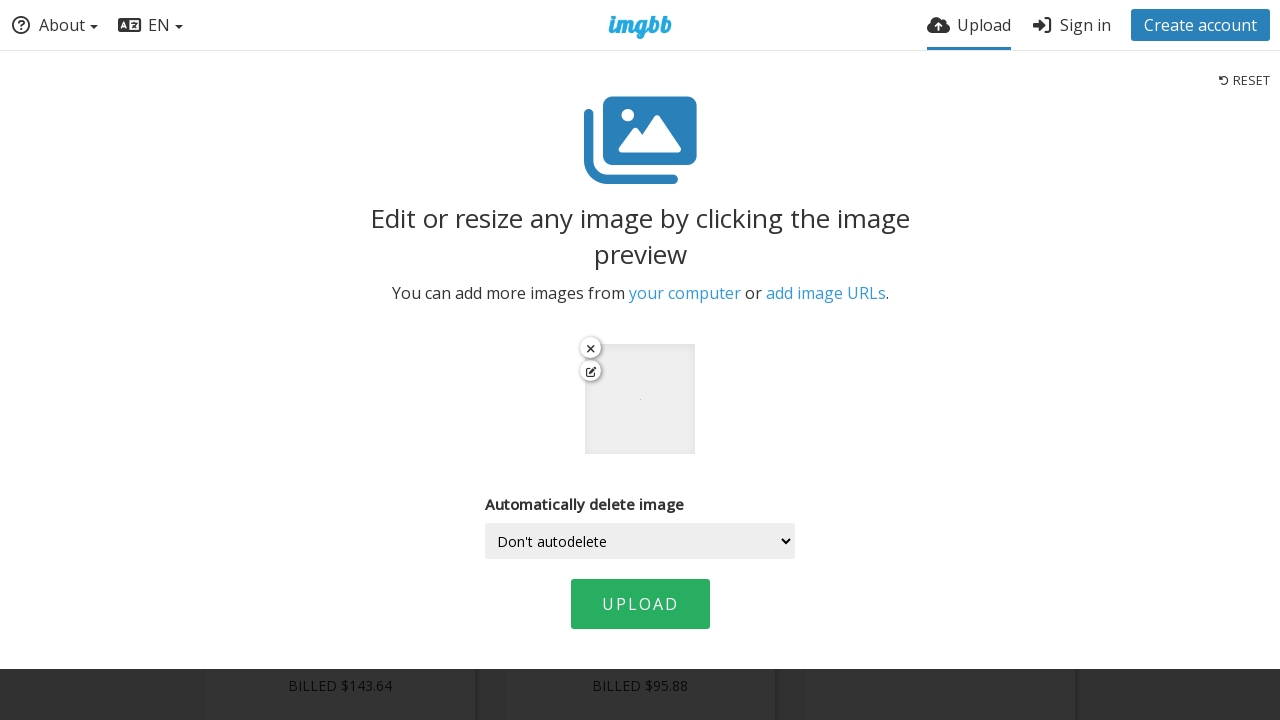

Waited for image upload to complete
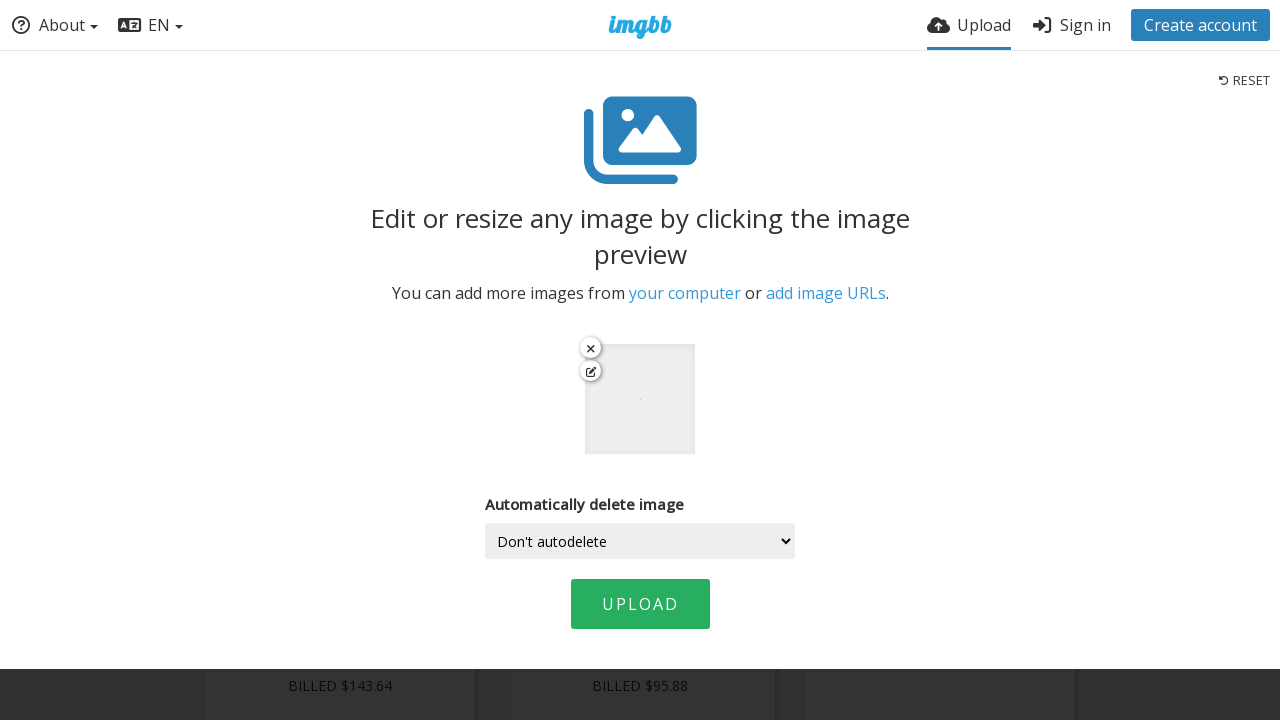

Cleaned up temporary test image file
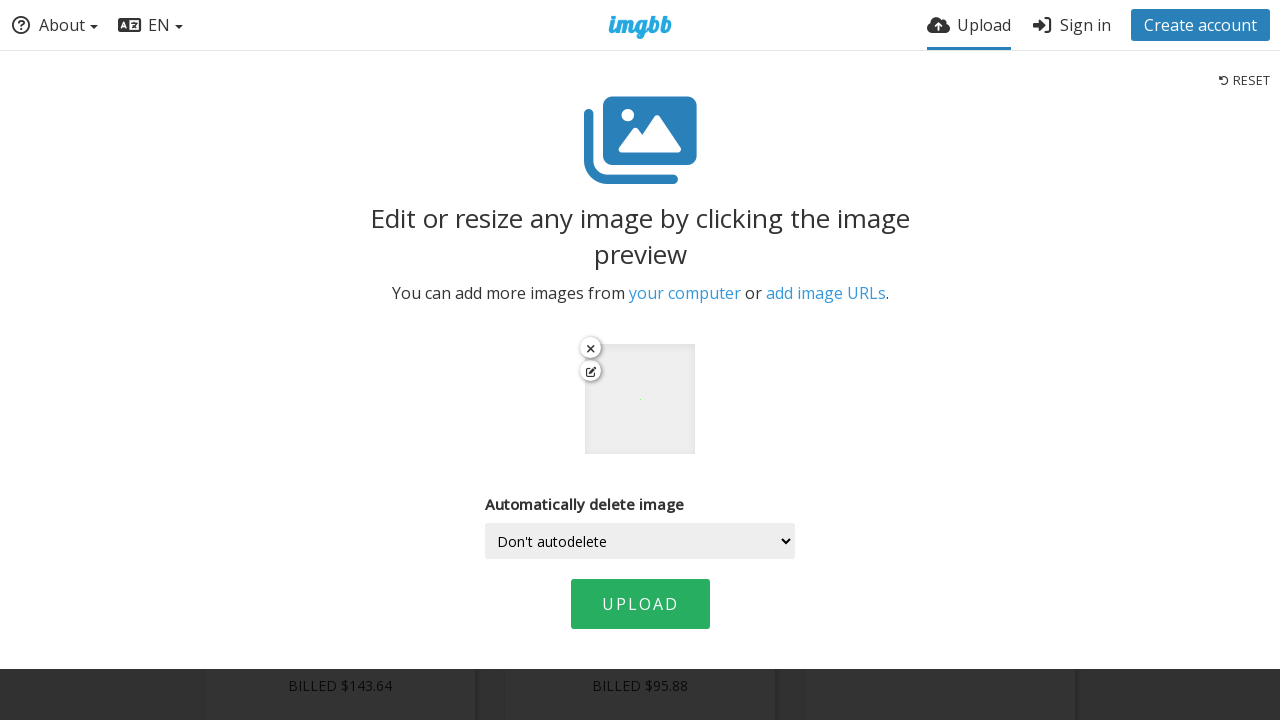

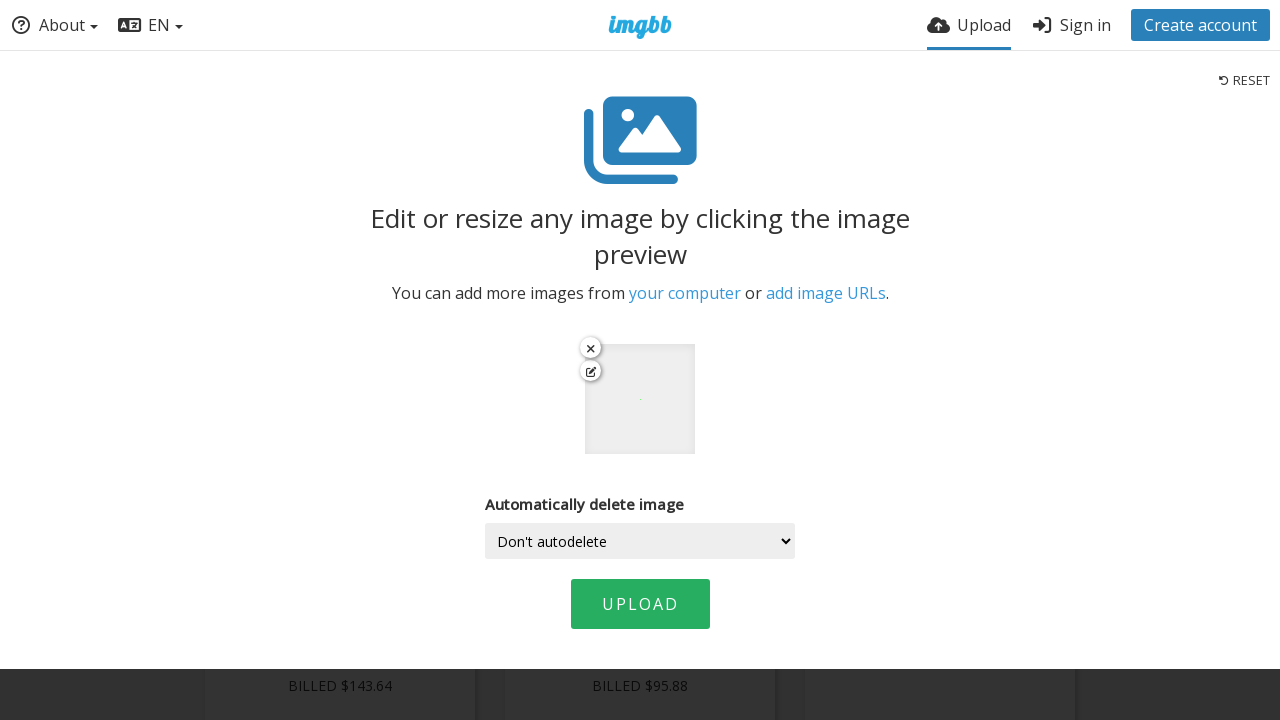